Tests a page with loading images by waiting for completion text and verifying image attributes

Starting URL: https://bonigarcia.dev/selenium-webdriver-java/loading-images.html

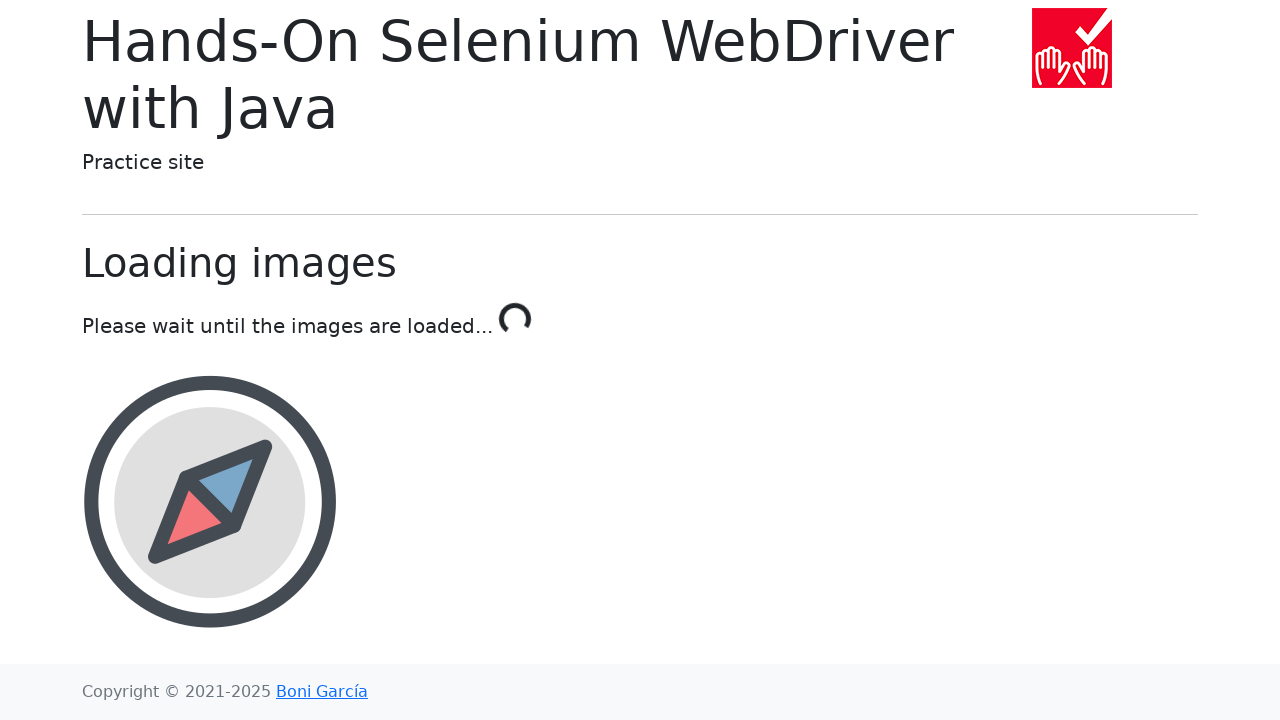

Navigated to loading images test page
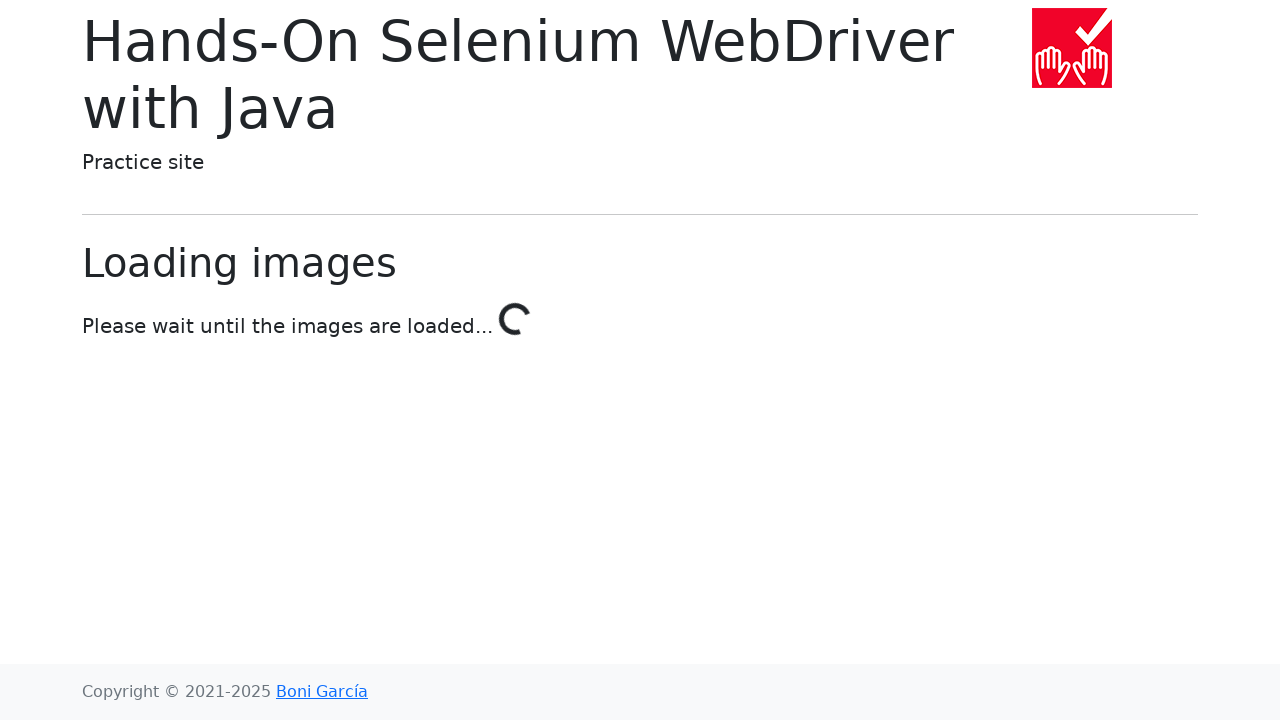

Waited for loading completion text 'Done!' to appear
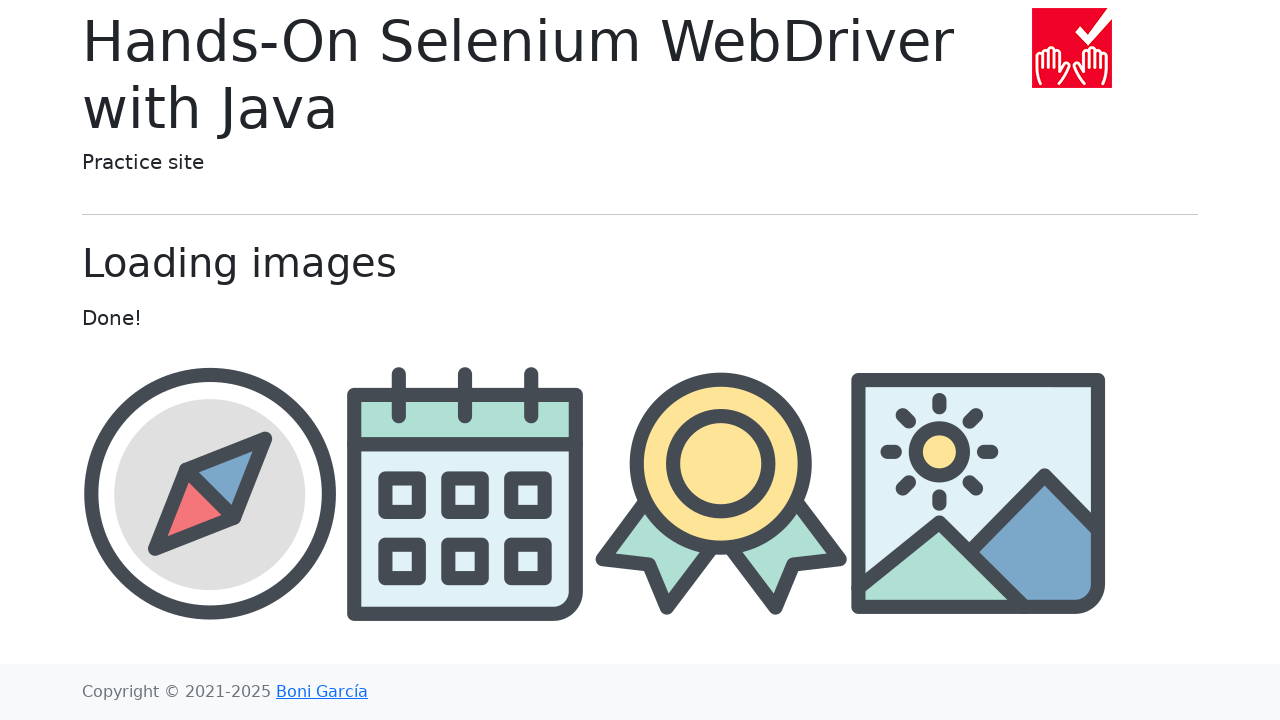

Located award image element
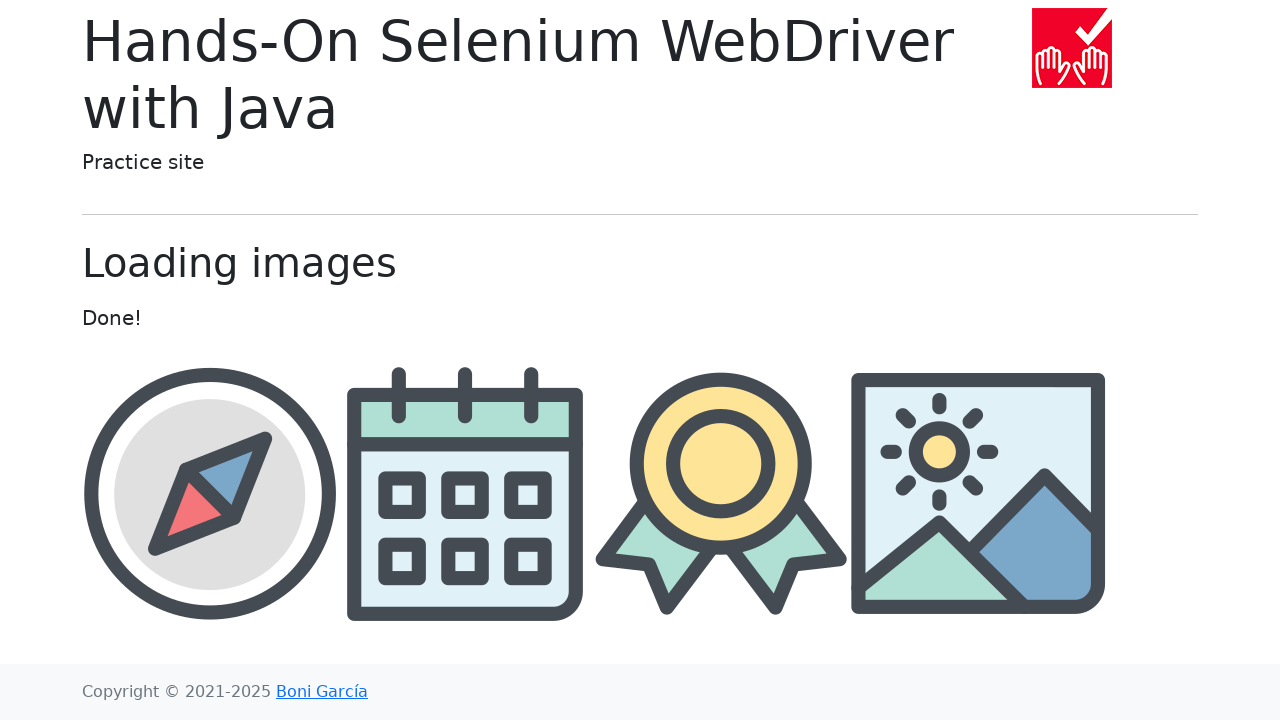

Retrieved src attribute from award image
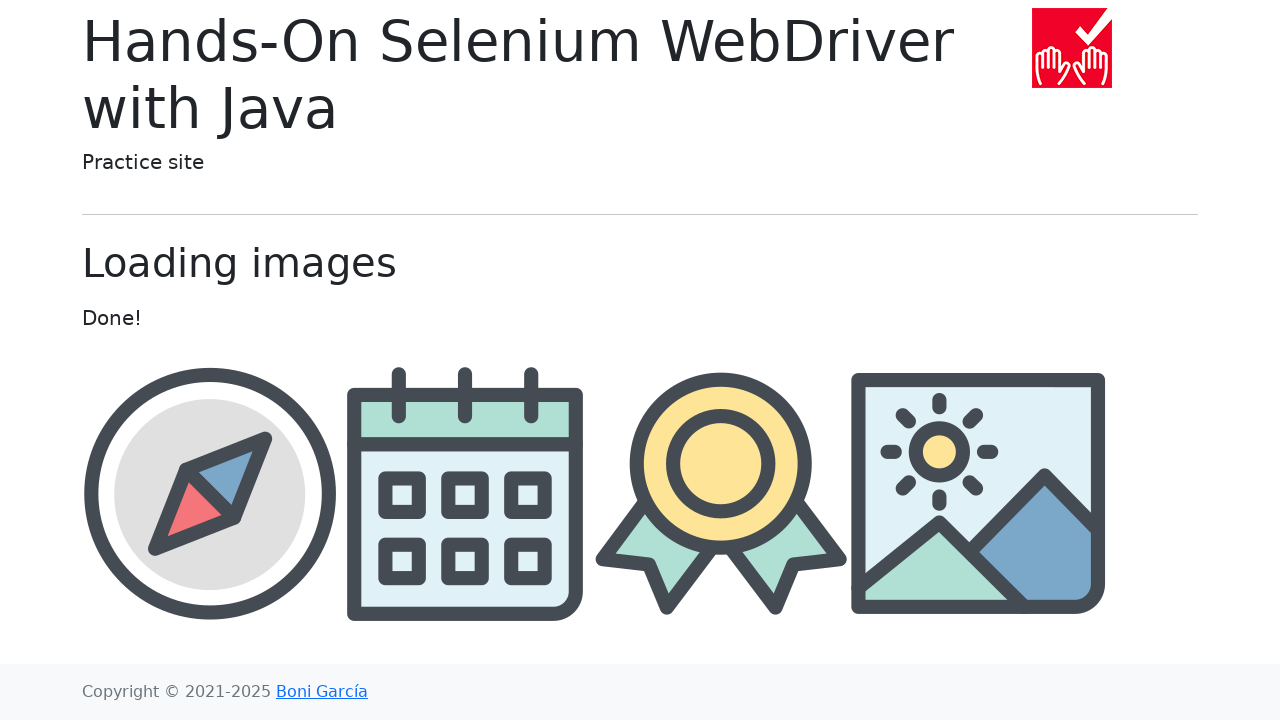

Verified that award image src attribute is not None
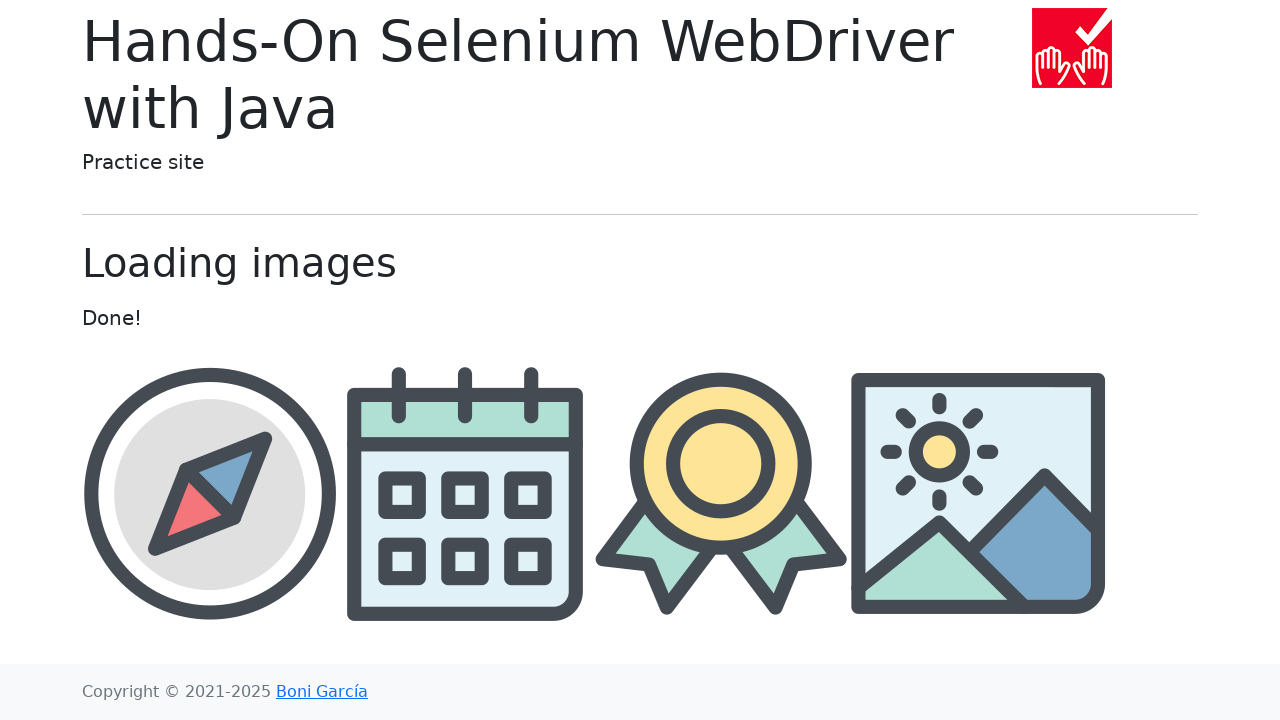

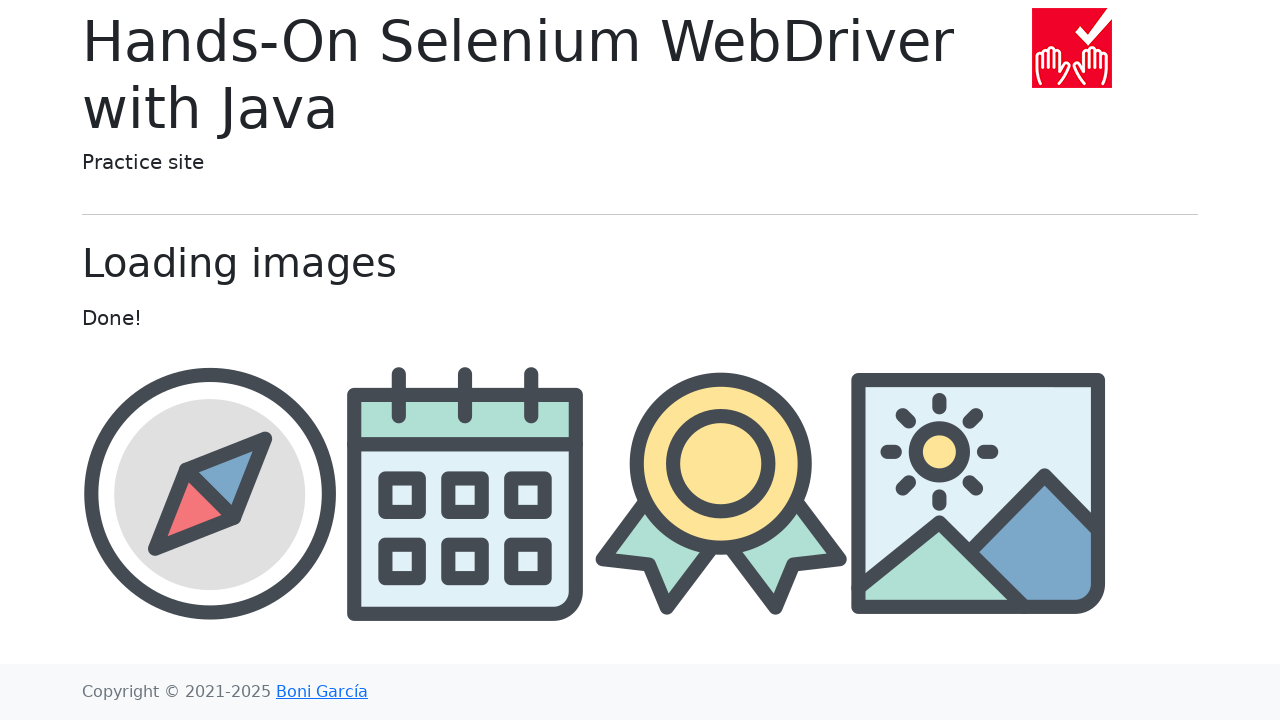